Tests e-commerce shopping cart functionality by adding specific vegetables to cart, applying a promo code, and proceeding through checkout

Starting URL: https://rahulshettyacademy.com/seleniumPractise/

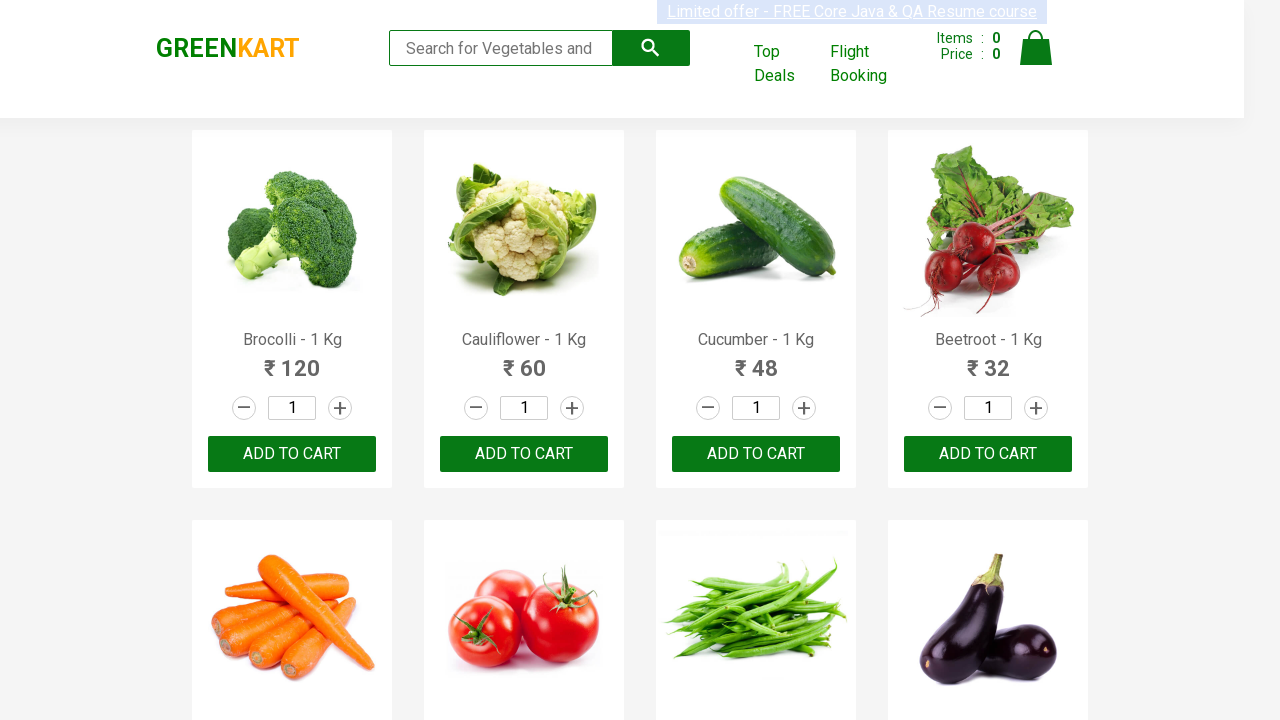

Waited 2.5 seconds for products to load
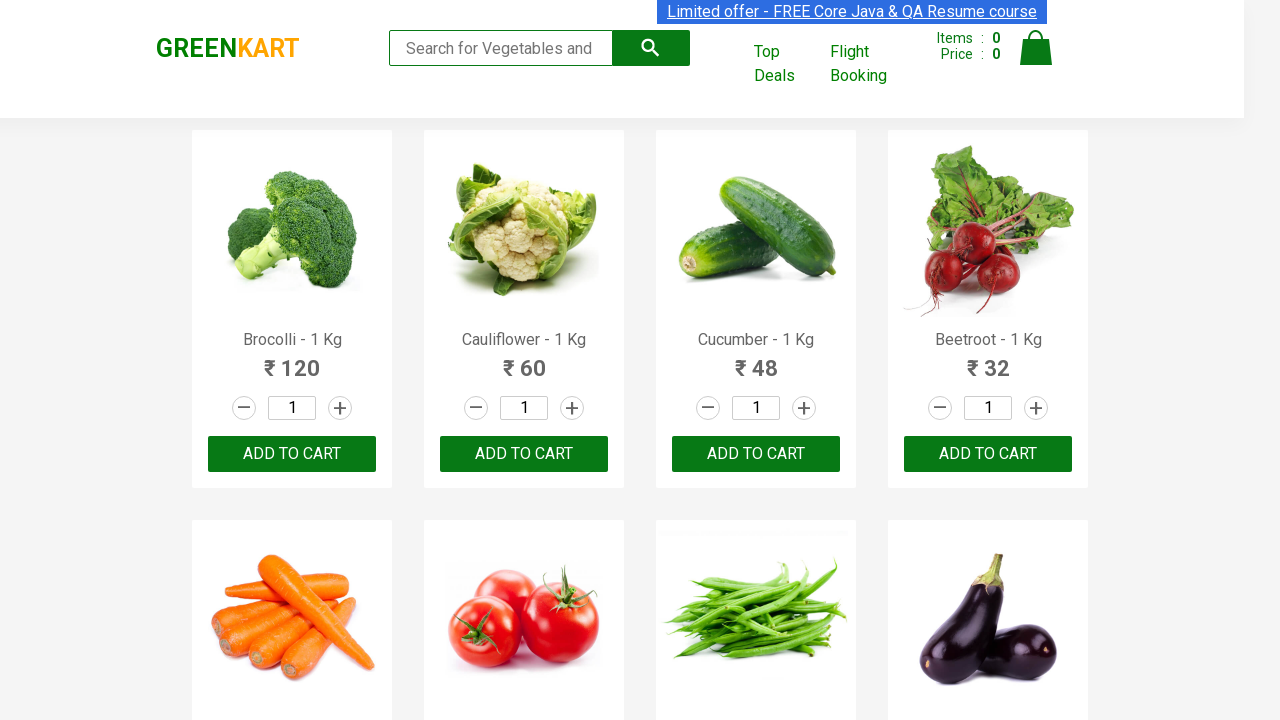

Retrieved all product name elements
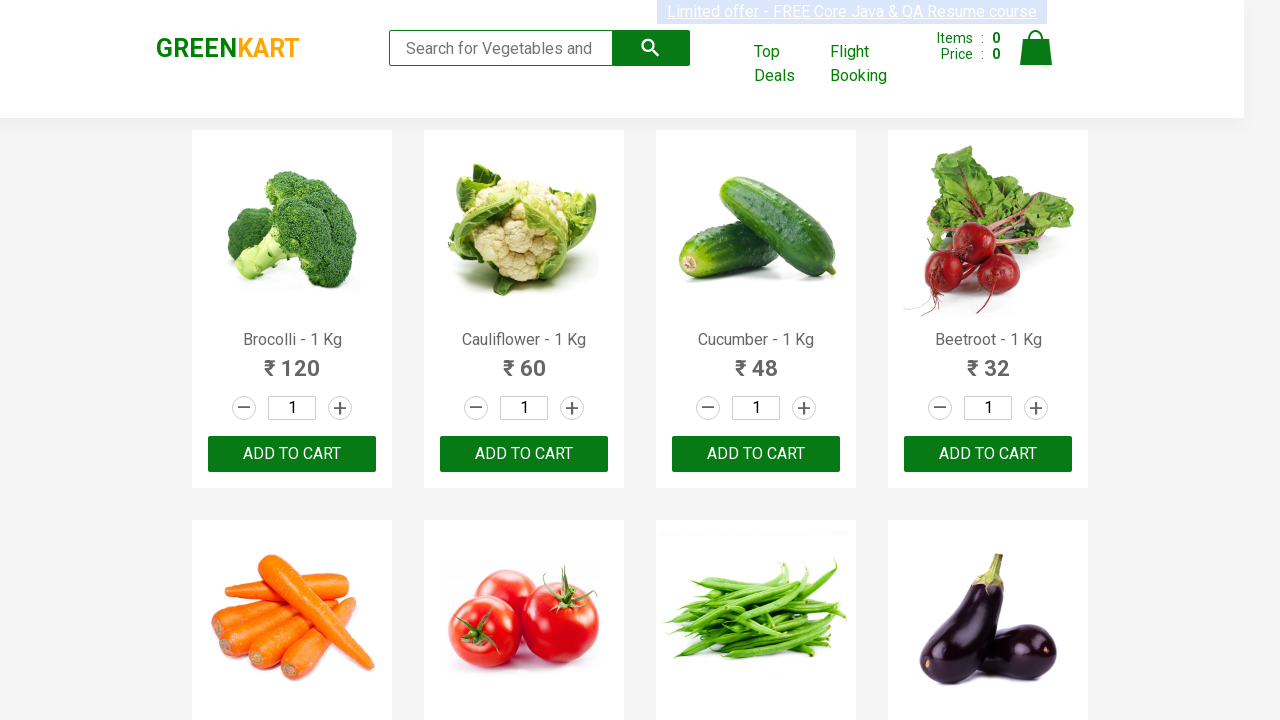

Added Carrot to cart at (292, 360) on div.product-action > button >> nth=4
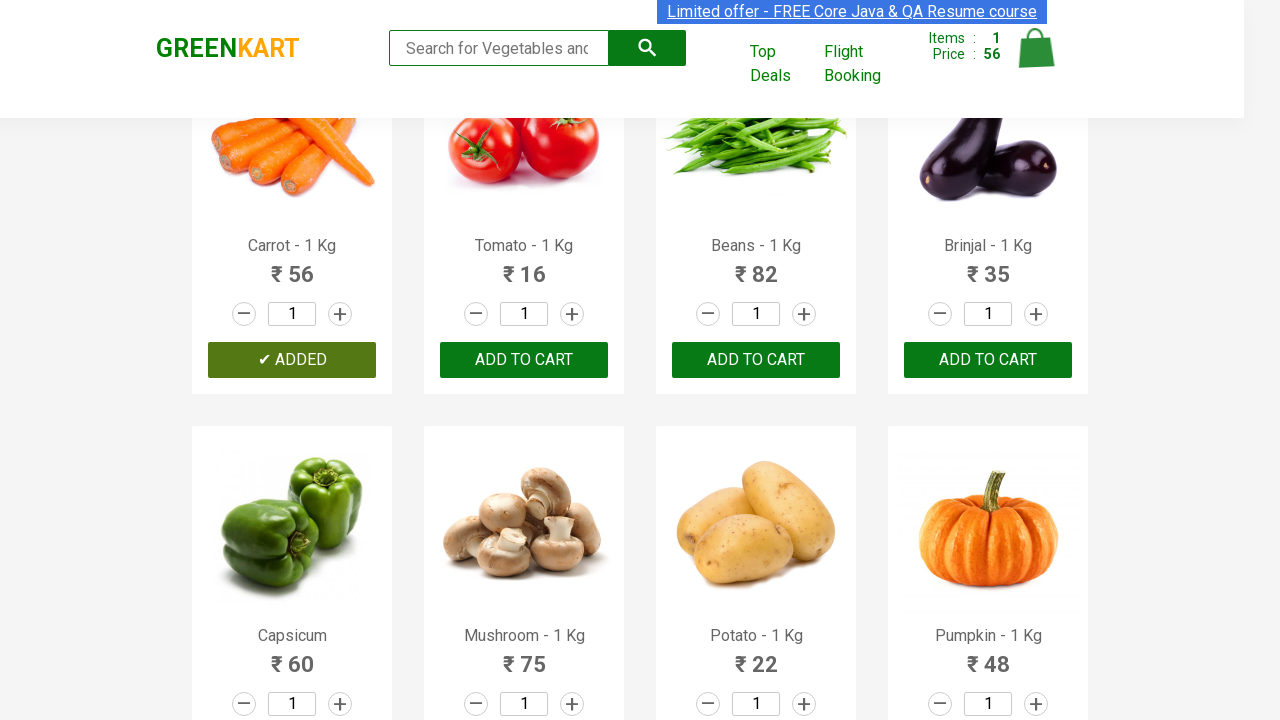

Added Beans to cart at (756, 360) on div.product-action > button >> nth=6
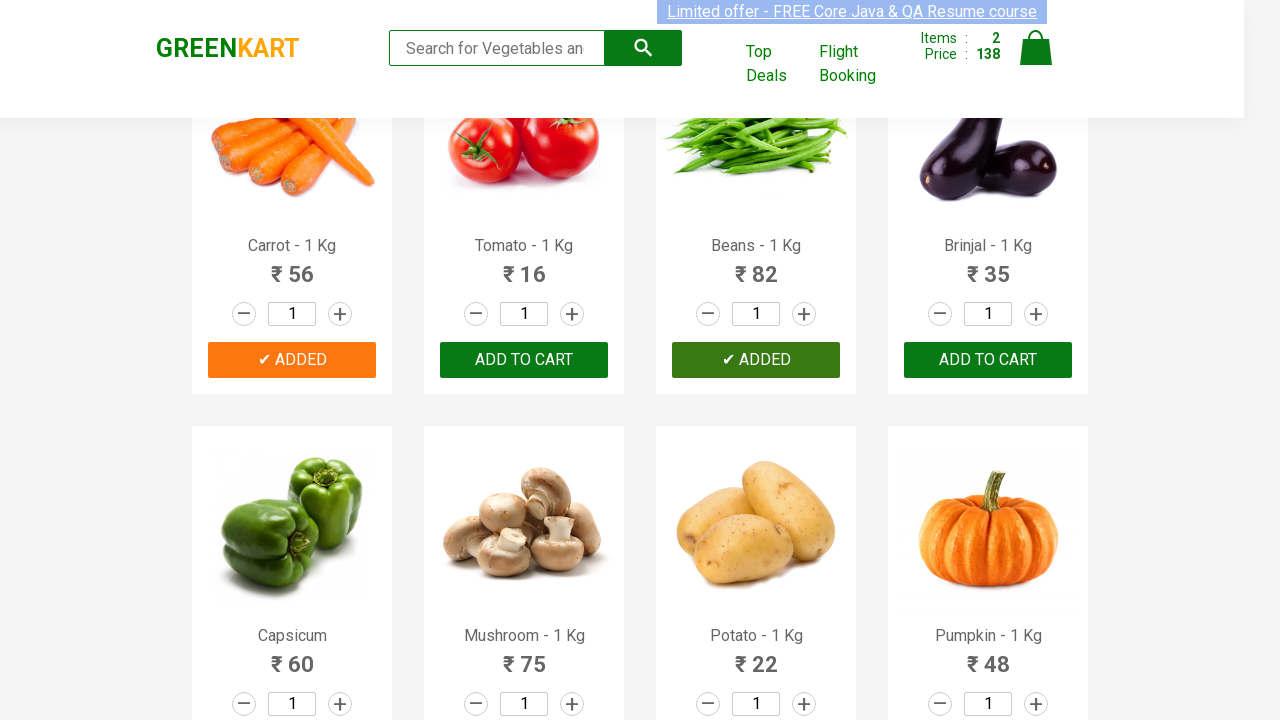

Added Brinjal to cart at (988, 360) on div.product-action > button >> nth=7
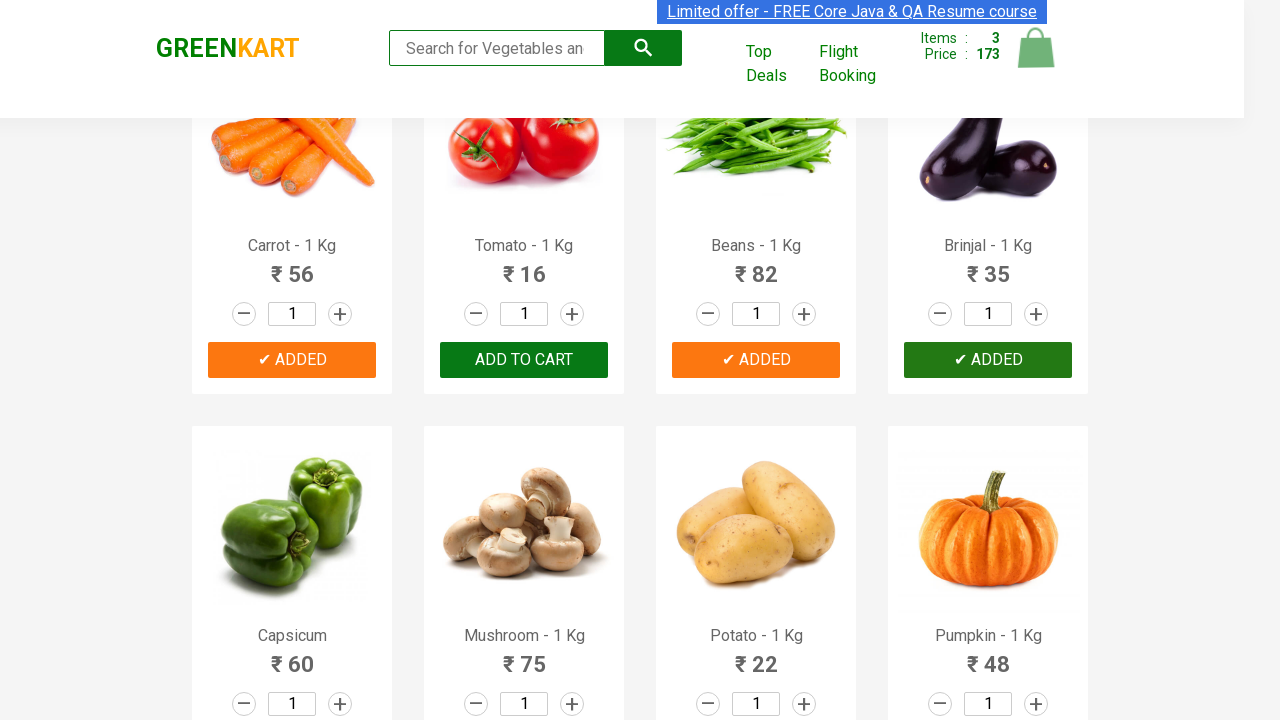

Clicked cart icon at (1036, 48) on a.cart-icon img
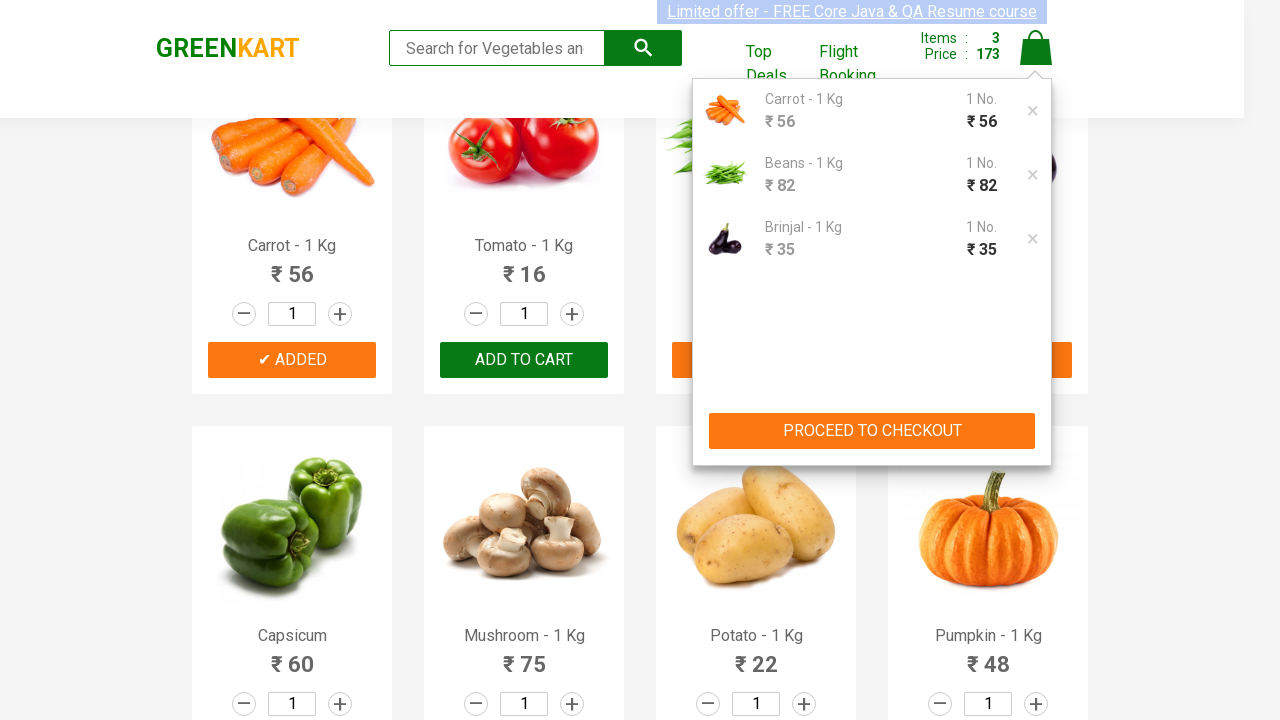

Clicked PROCEED TO CHECKOUT button at (872, 431) on button:has-text('PROCEED TO CHECKOUT')
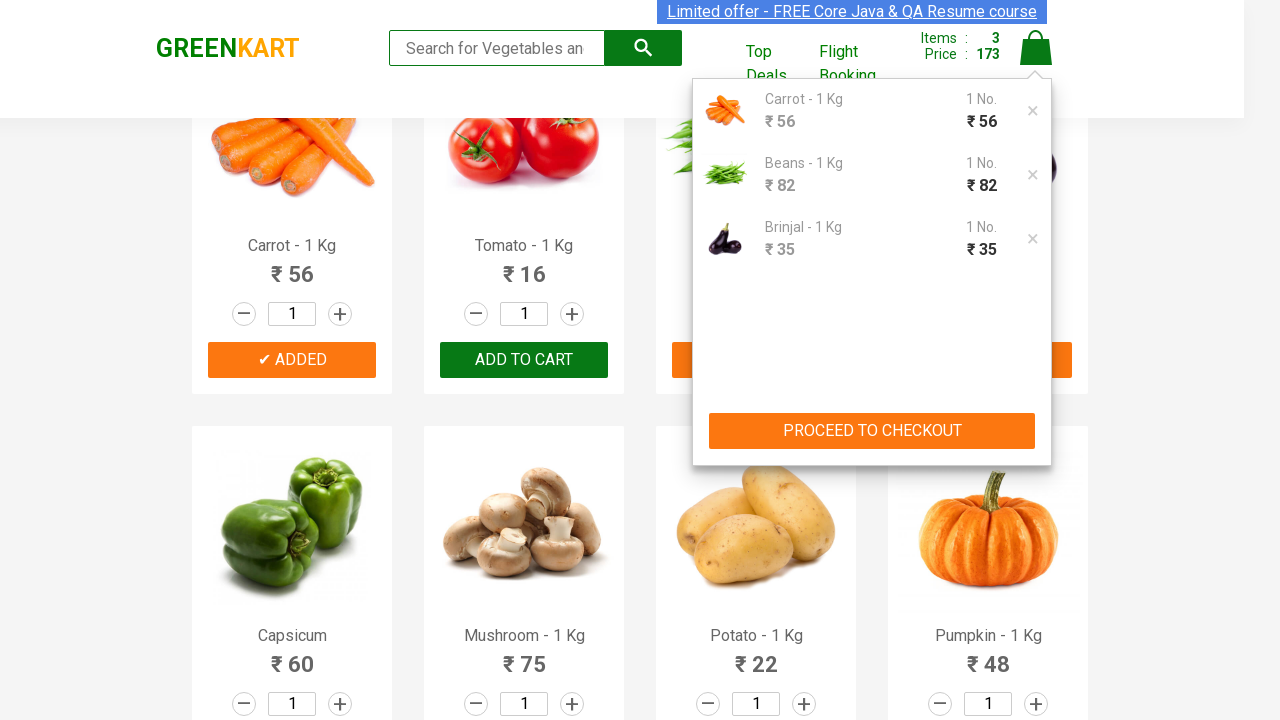

Waited 2.5 seconds for checkout page to load
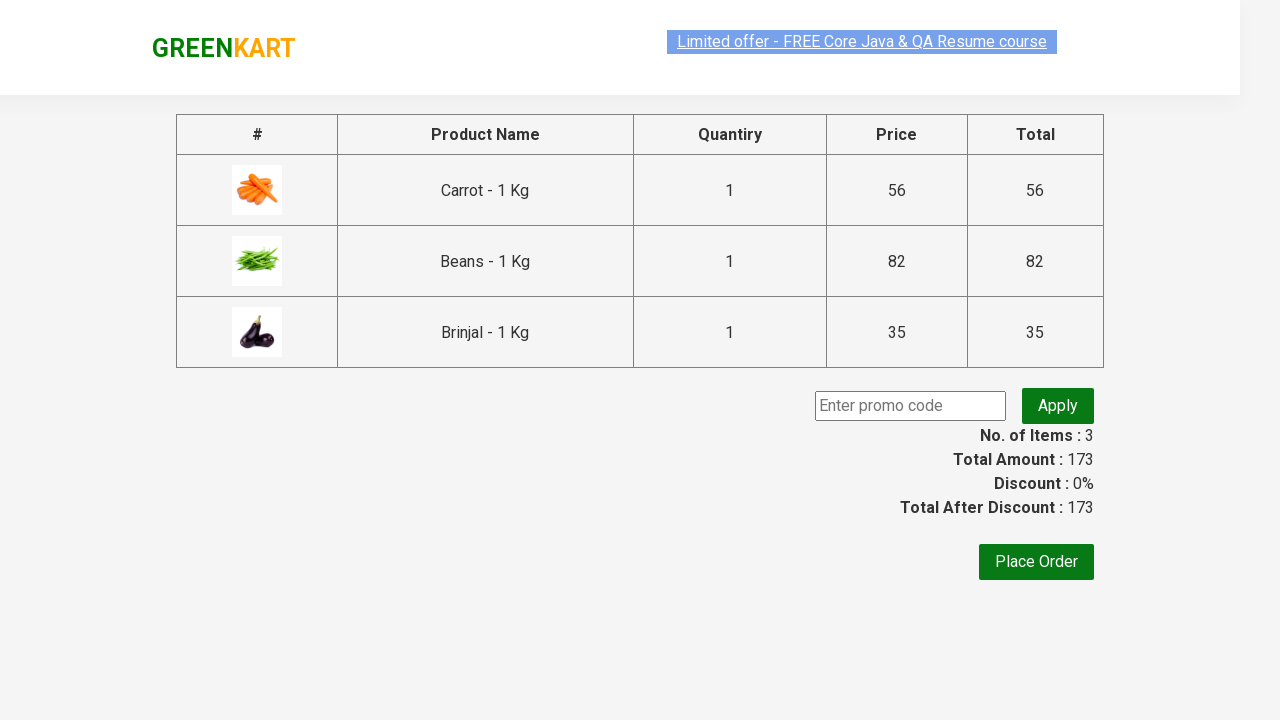

Clicked promo code input field at (910, 406) on input[placeholder='Enter promo code']
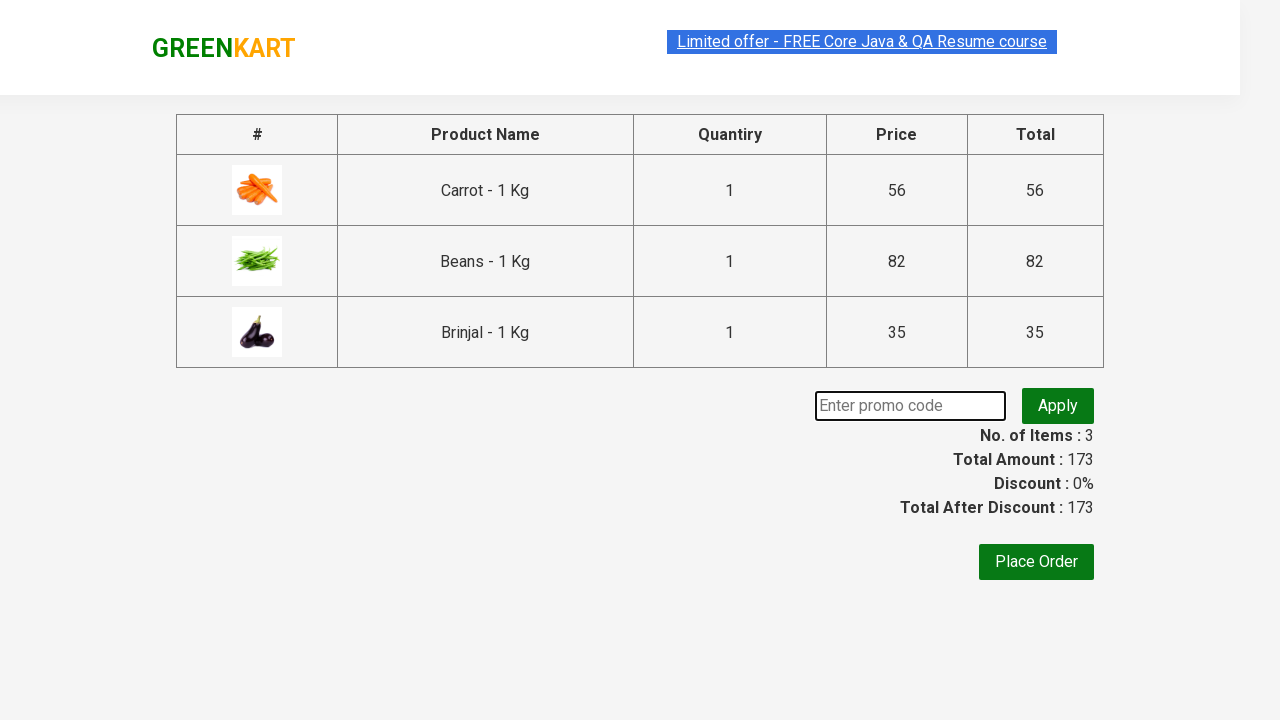

Filled promo code field with 'rahulshettyacademy' on input[placeholder='Enter promo code']
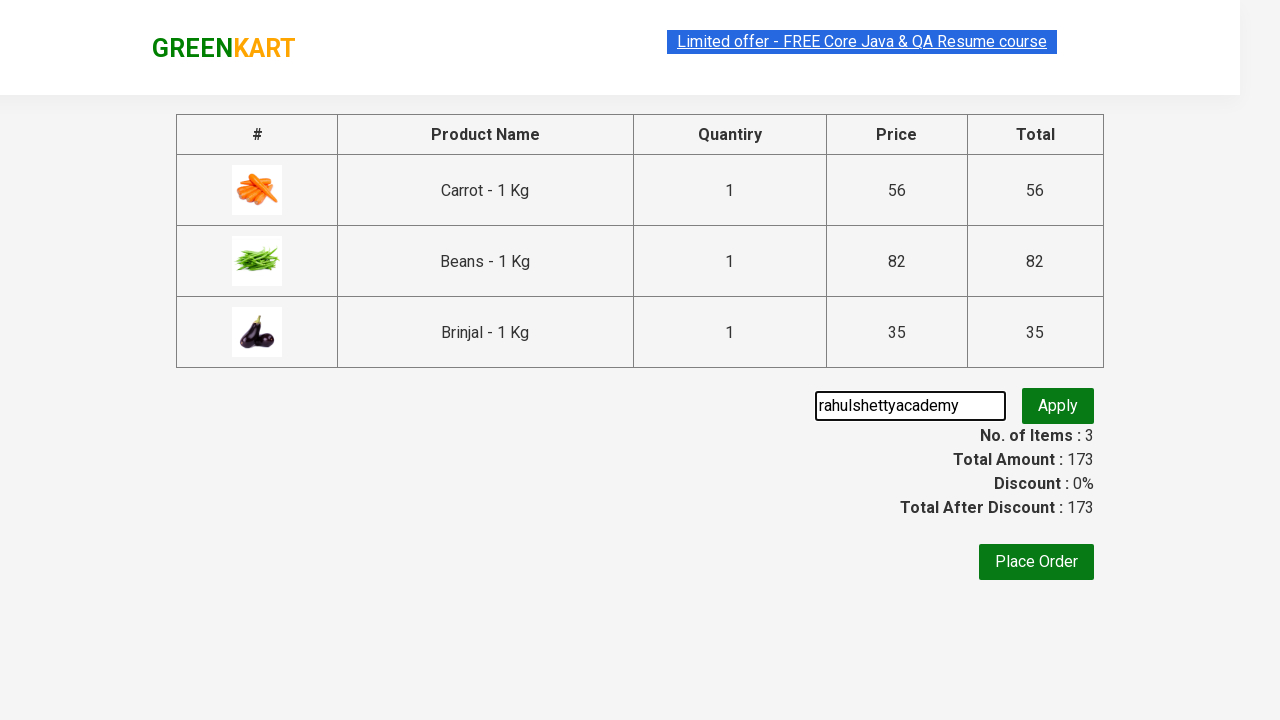

Clicked promo button to apply code at (1058, 406) on button.promoBtn
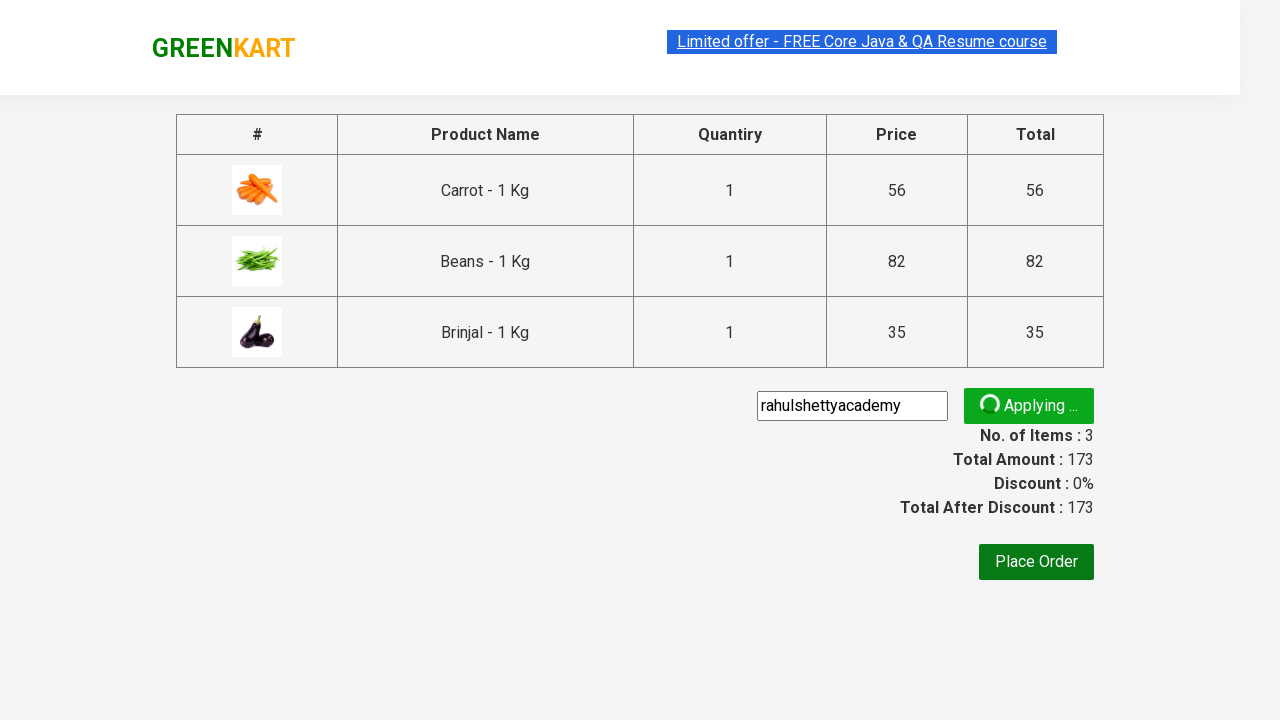

Promo validation message appeared
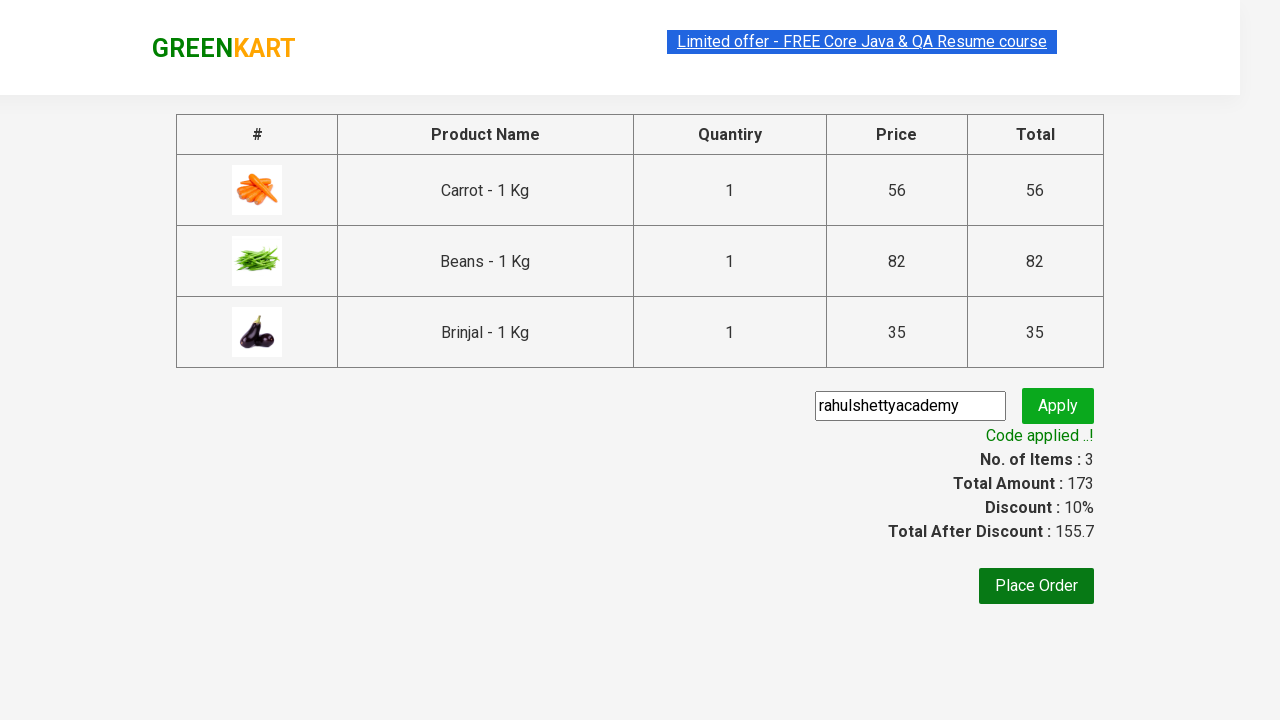

Retrieved promo info text: Code applied ..!
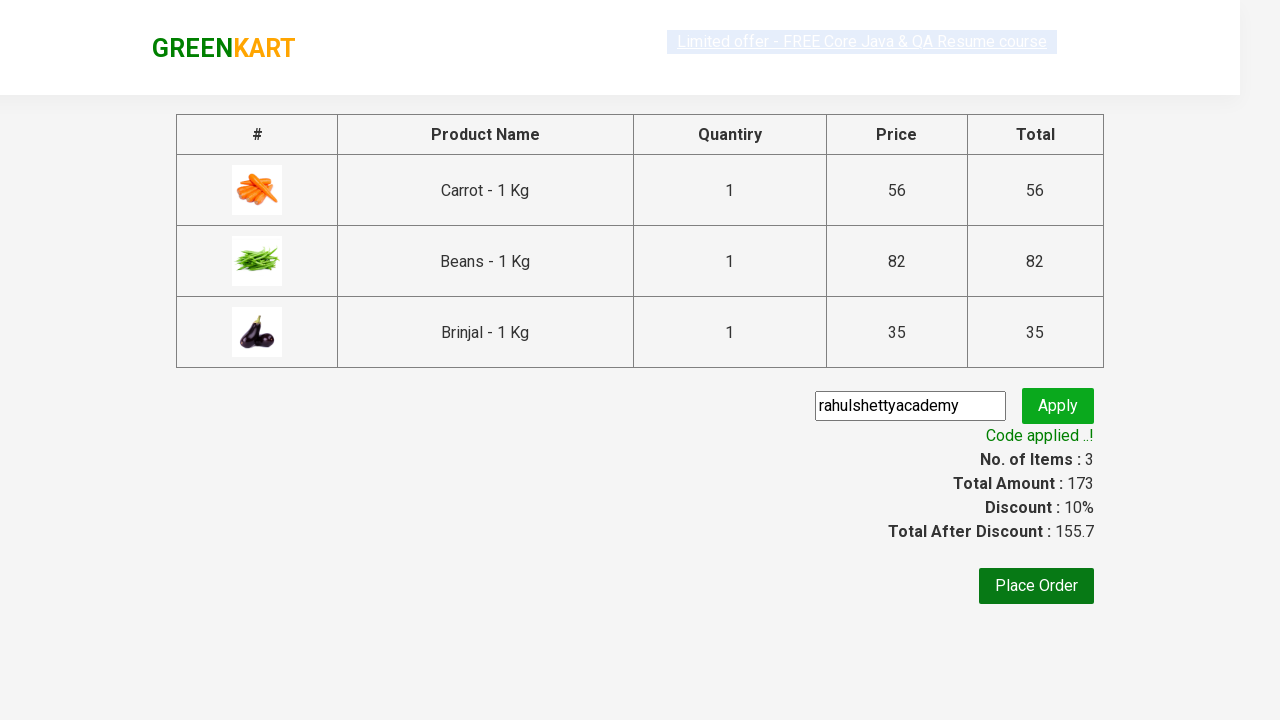

Clicked Place Order button to complete purchase at (1036, 586) on button:has-text('Place Order')
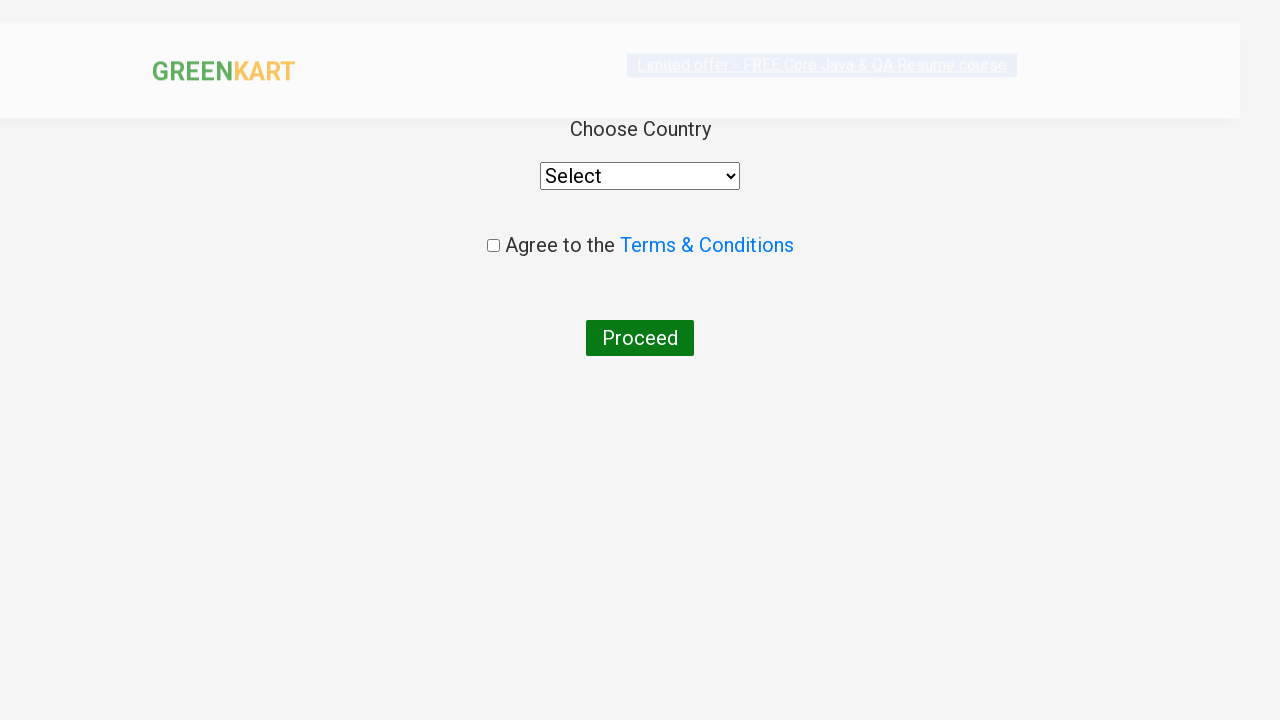

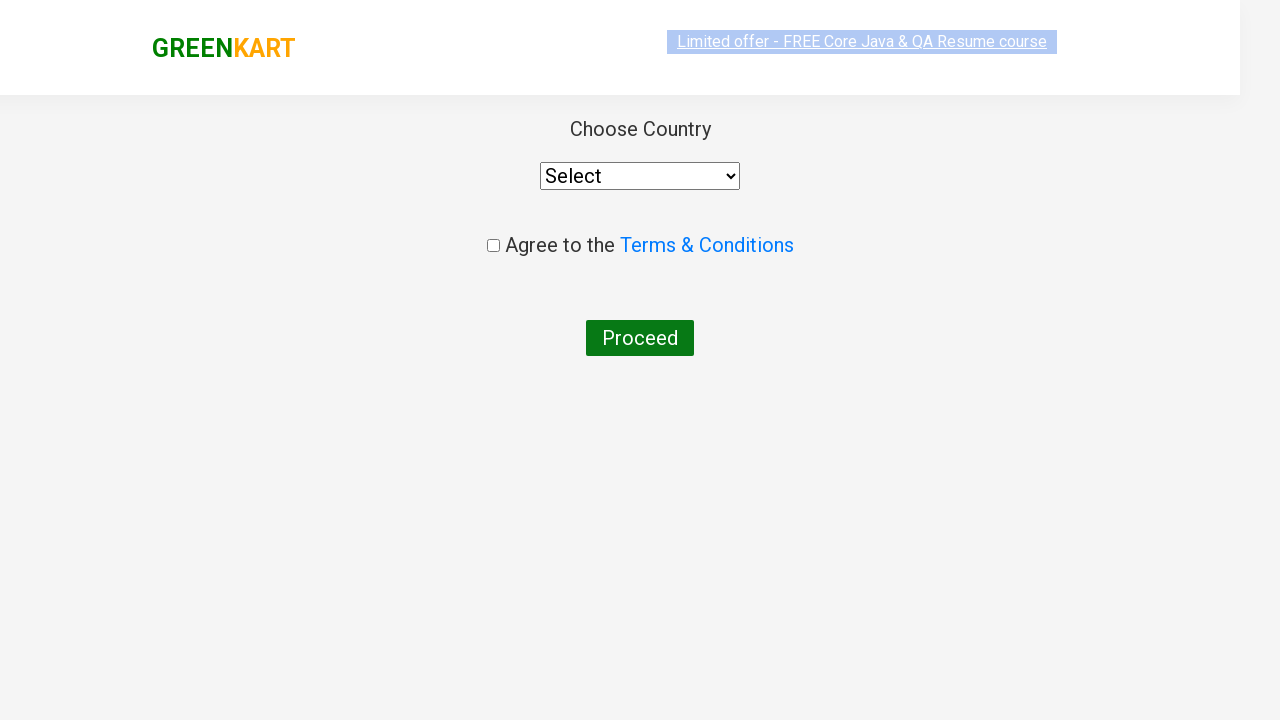